Tests that clicking the Due column header sorts the table data in ascending order by verifying the values are properly ordered

Starting URL: http://the-internet.herokuapp.com/tables

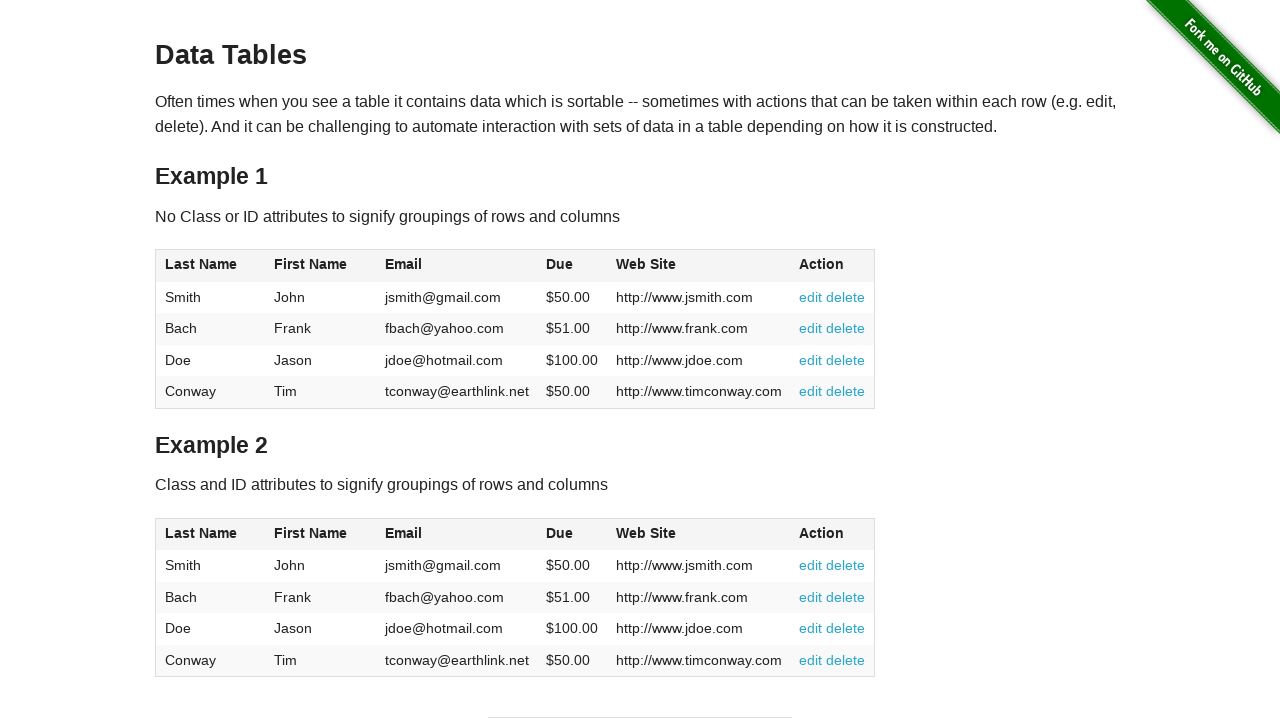

Clicked the Due column header to sort in ascending order at (572, 266) on #table1 thead tr th:nth-of-type(4)
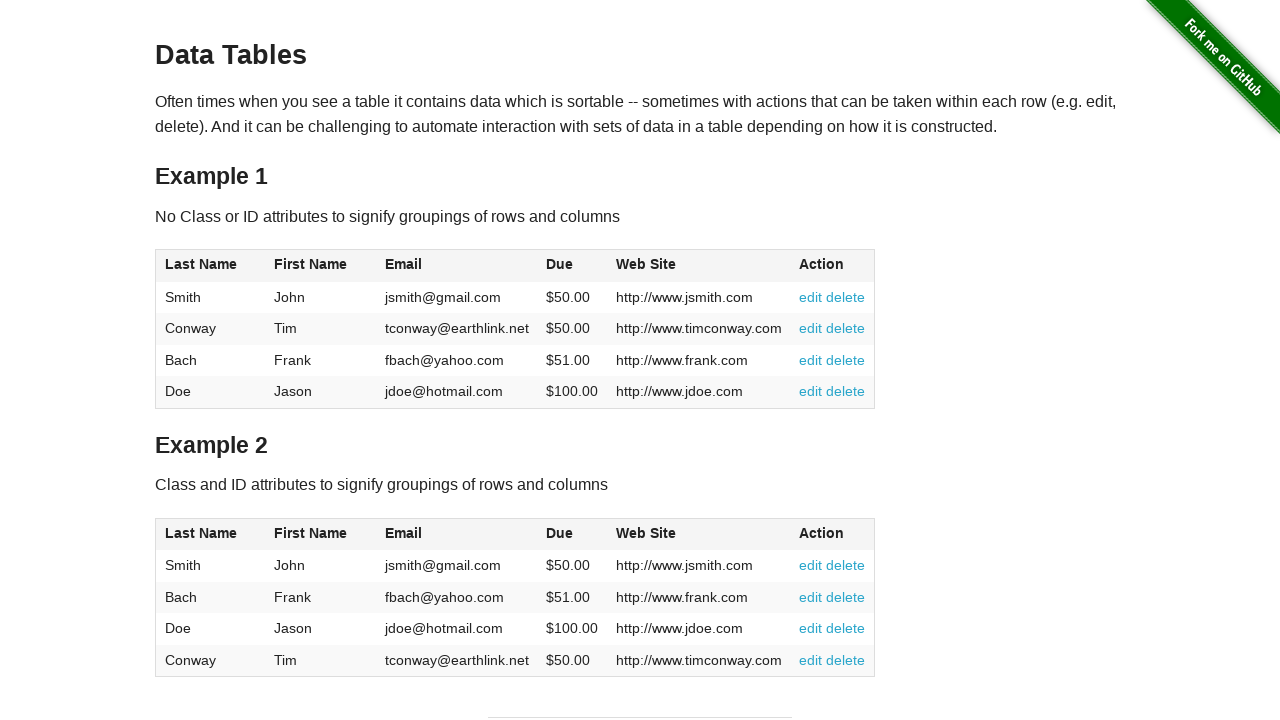

Table loaded and Due column data is visible
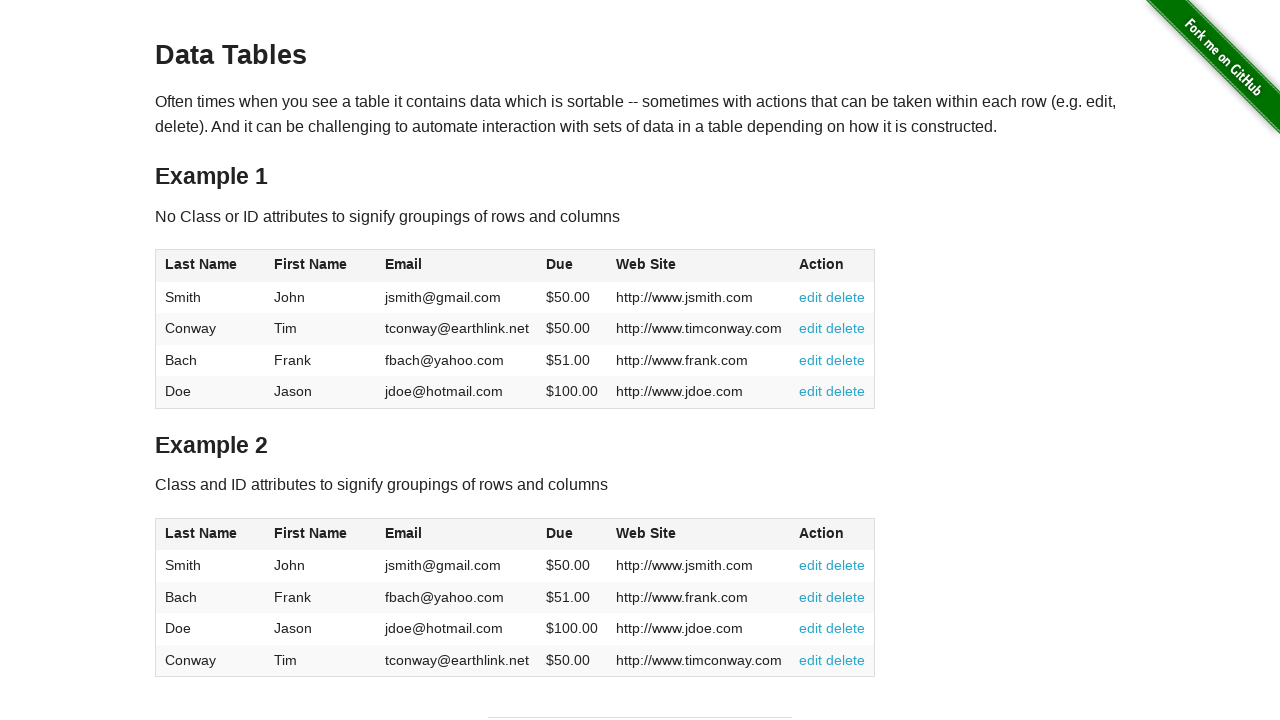

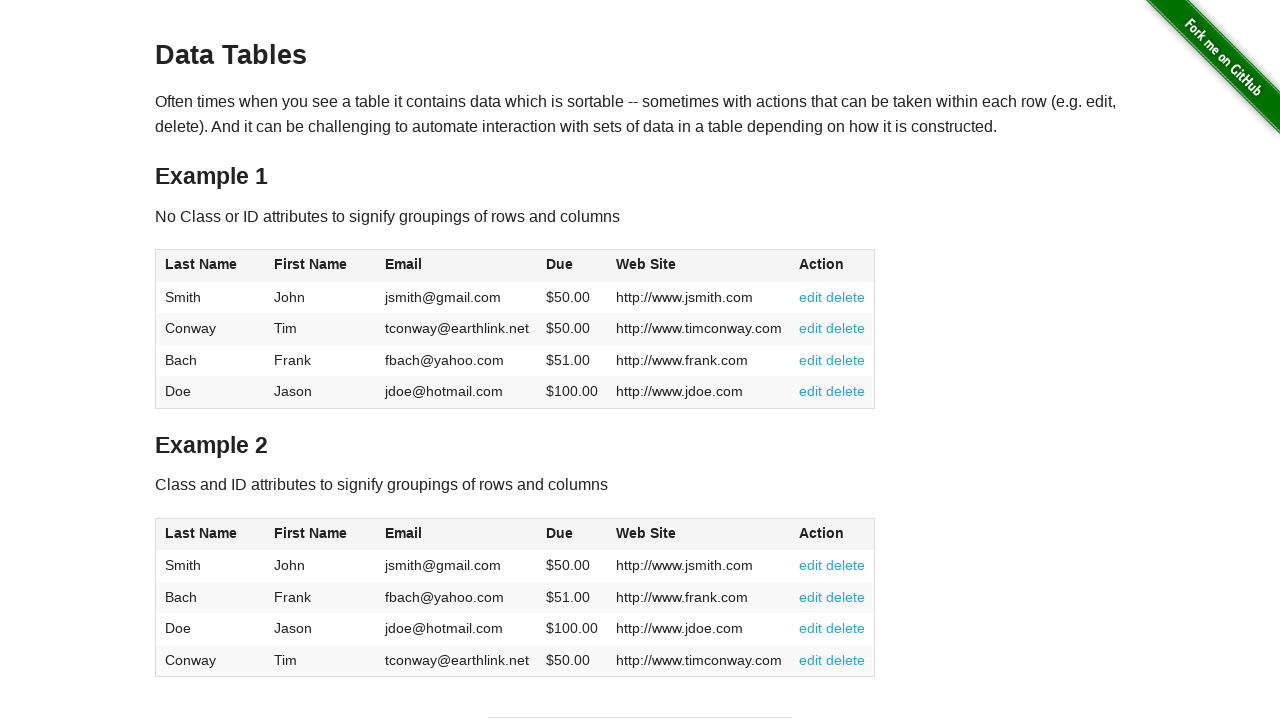